Tests explicit wait functionality by clicking a button and waiting for text to appear

Starting URL: http://seleniumpractise.blogspot.com/2016/08/how-to-use-explicit-wait-in-selenium.html

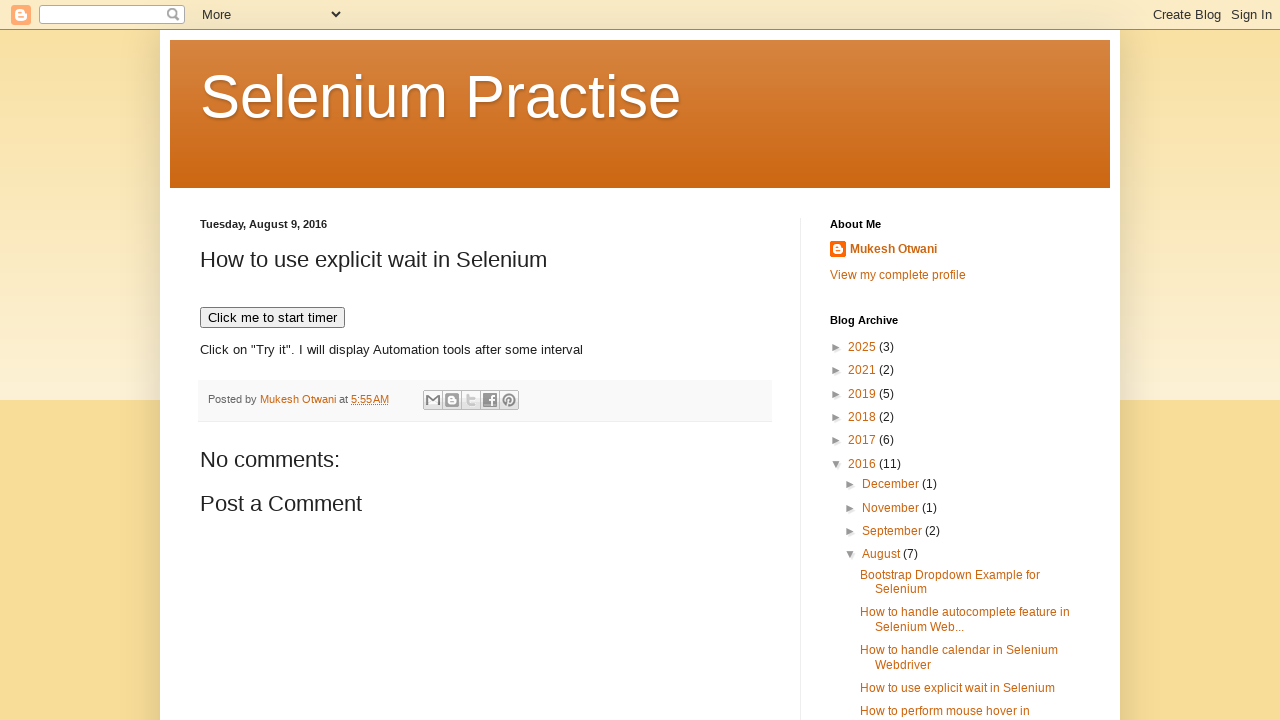

Clicked button to trigger delayed text appearance at (272, 318) on xpath=//button
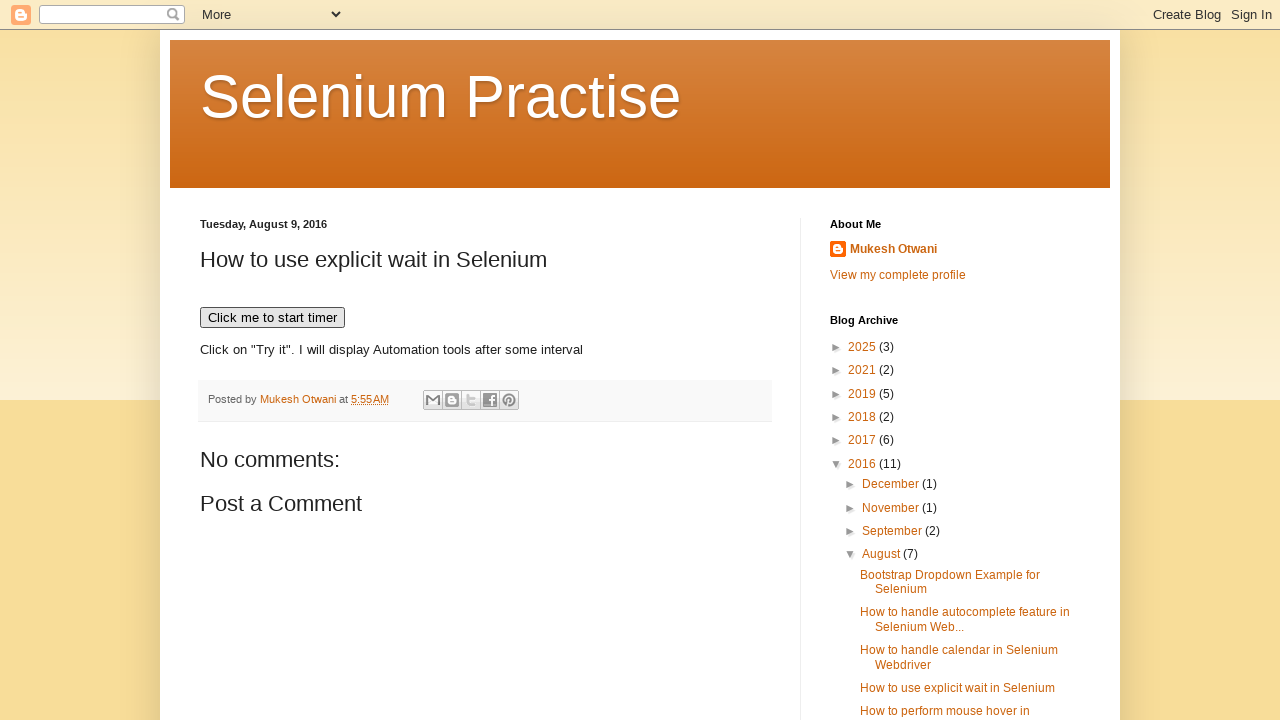

Waited for WebDriver text to appear (explicit wait completed)
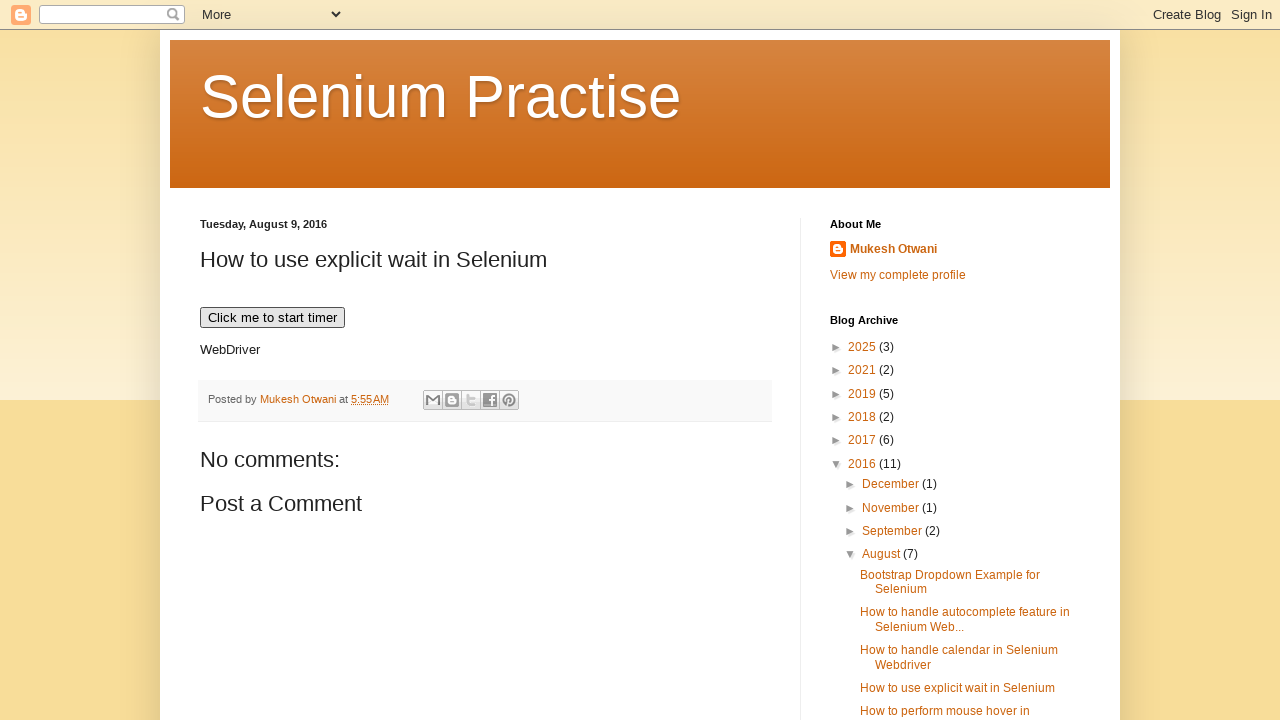

Retrieved message text: WebDriver
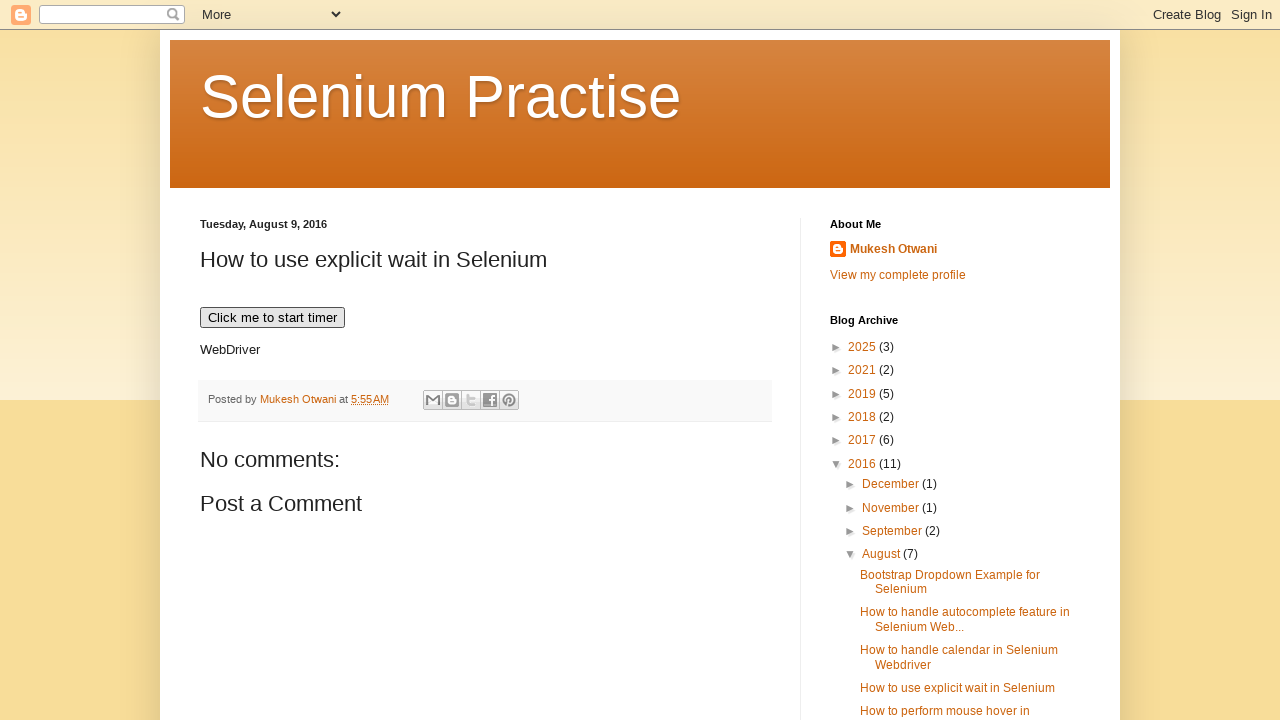

Printed message to console
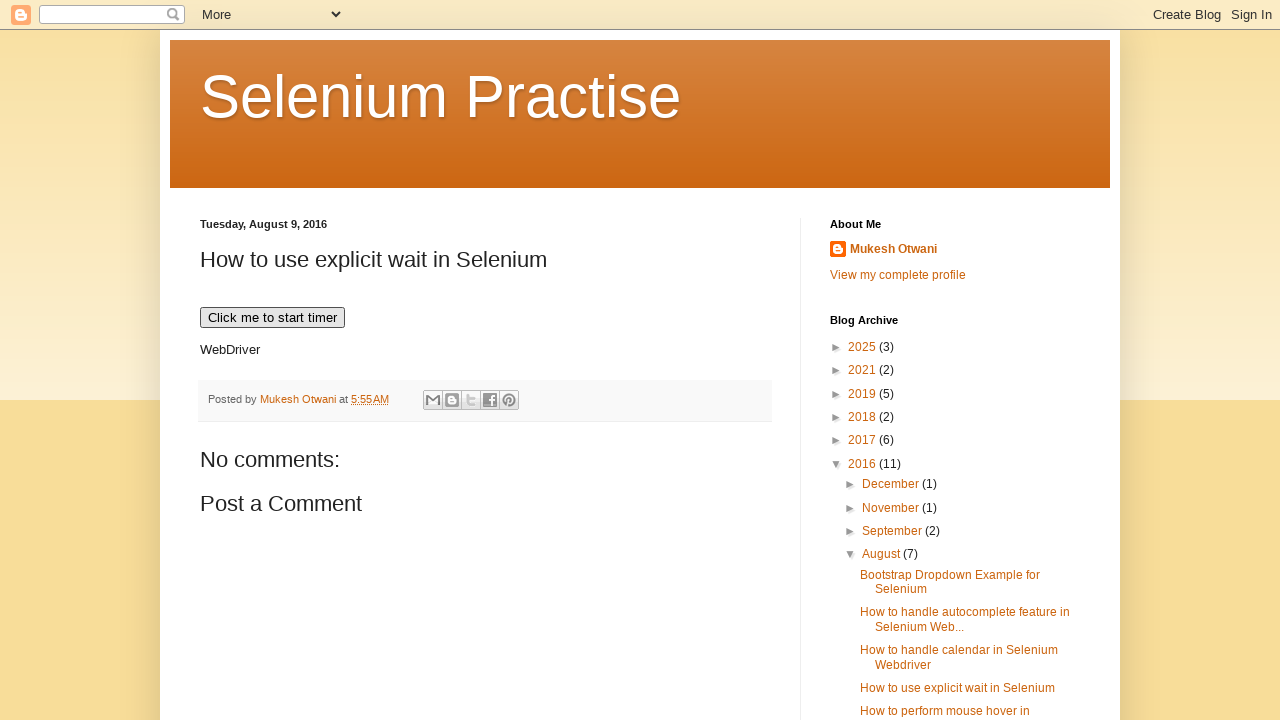

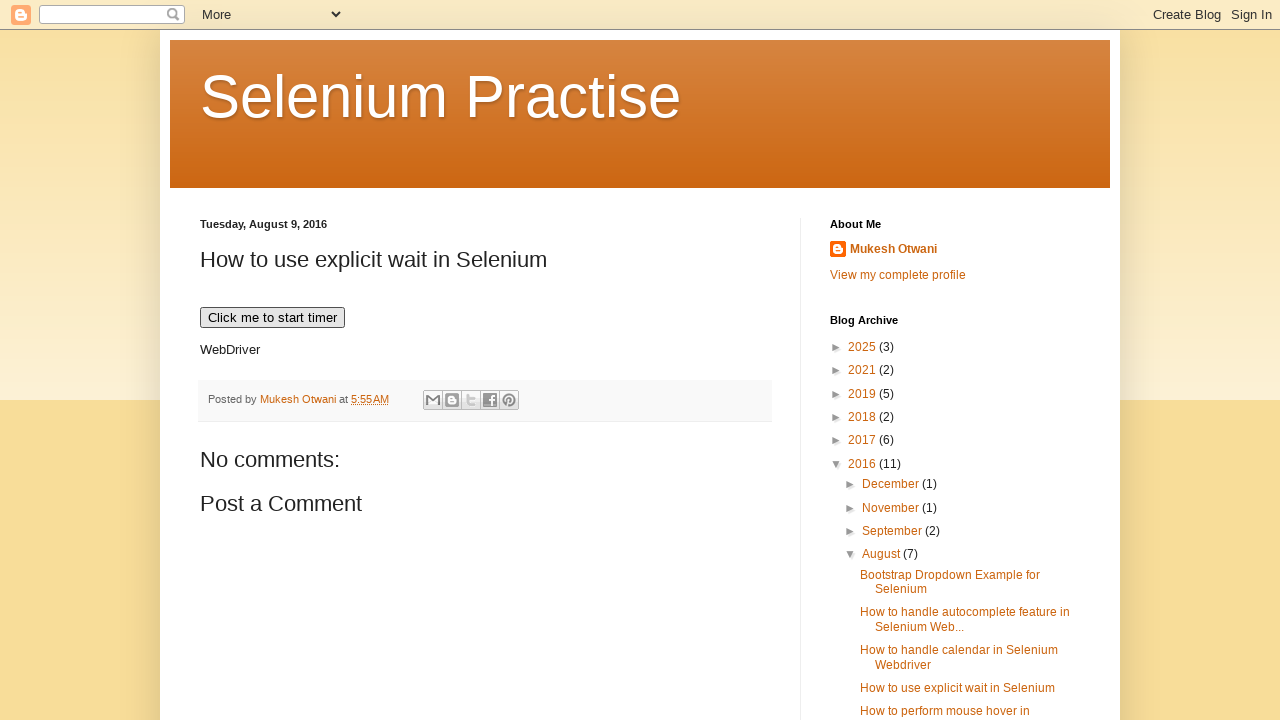